Tests selecting date of birth from dropdown menus on a registration form by iterating through options and clicking the matching day, month, and year values.

Starting URL: https://demo.automationtesting.in/Register.html

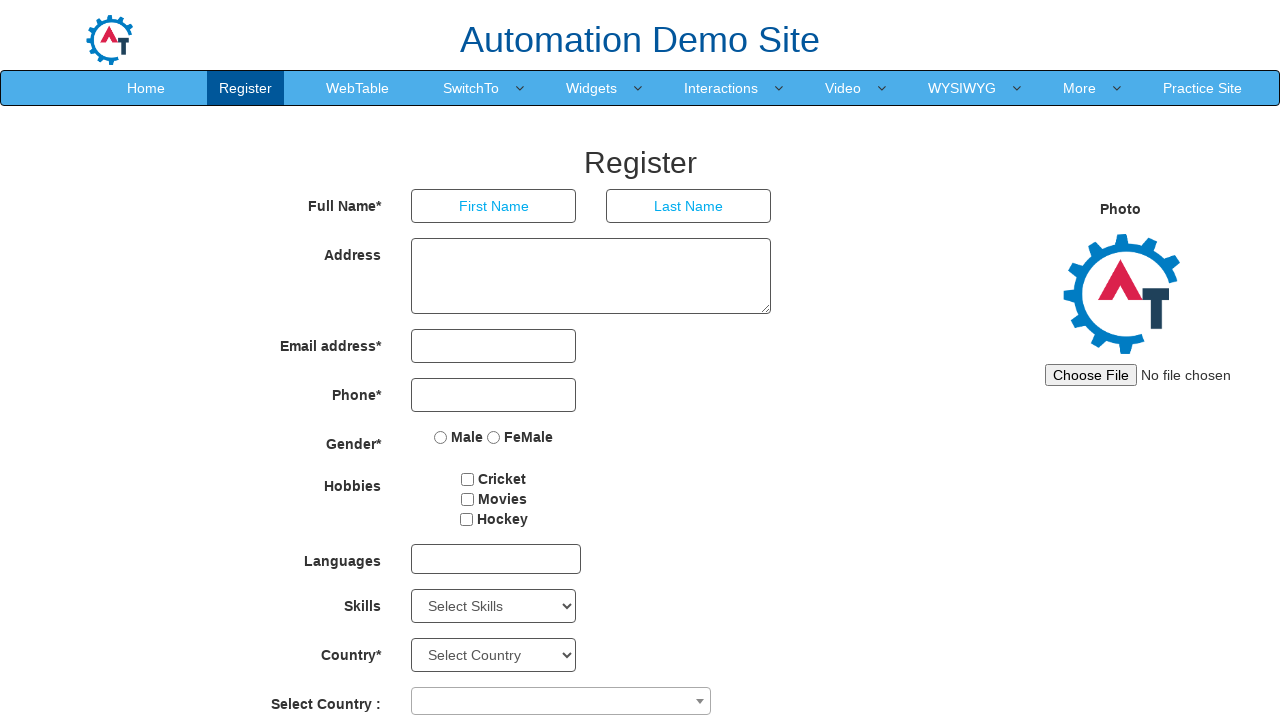

Clicked on day dropdown at (762, 463) on select#daybox
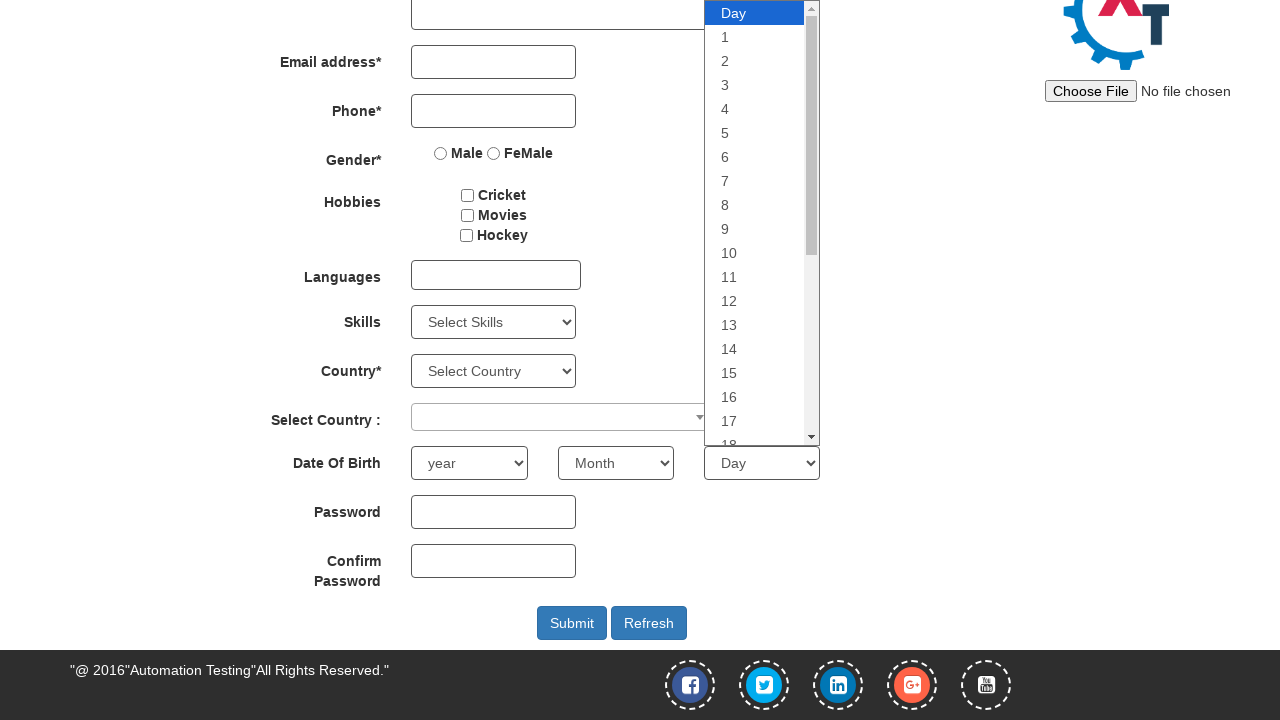

Selected day '12' from dropdown on select#daybox
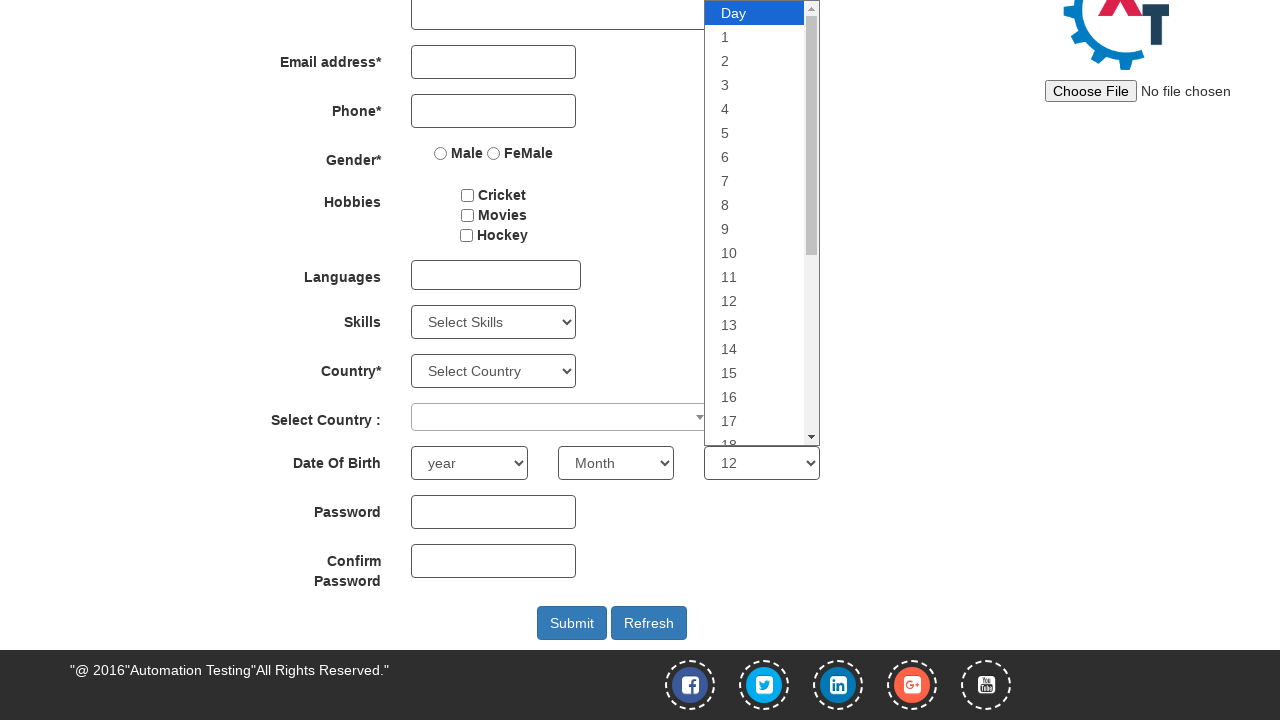

Clicked on month dropdown at (616, 463) on select[ng-model='monthbox']
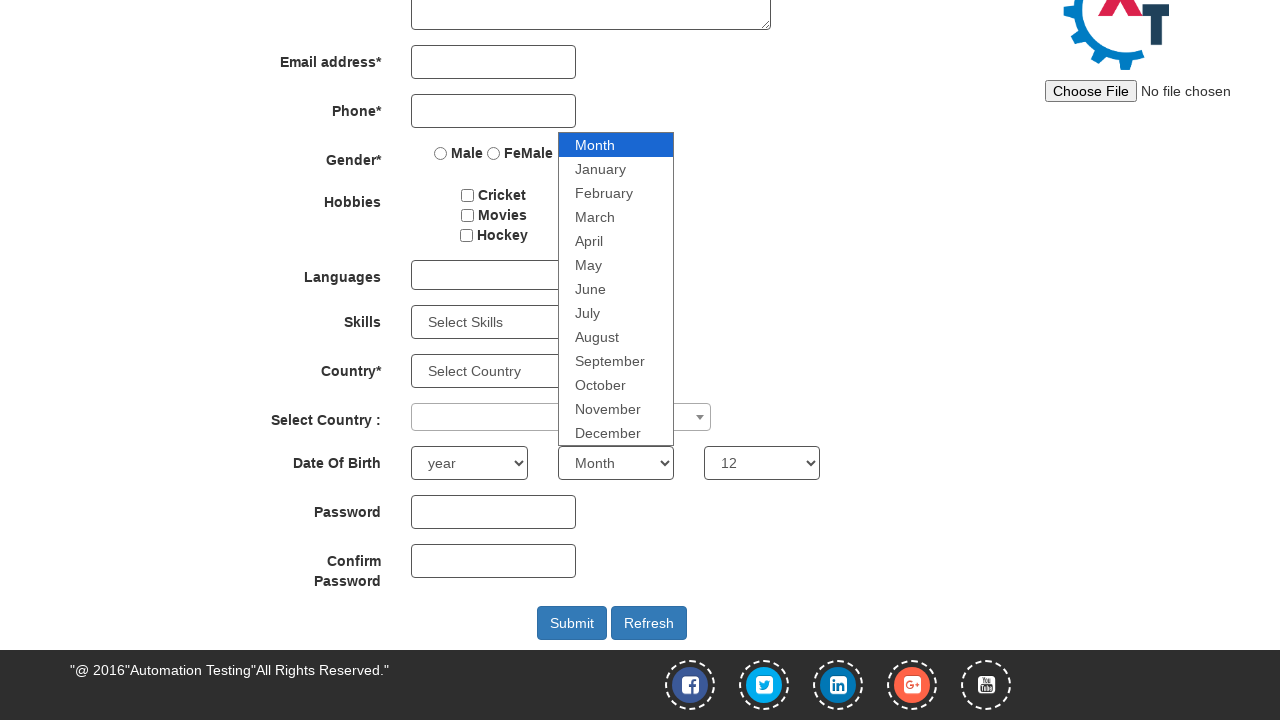

Selected month 'June' from dropdown on select[ng-model='monthbox']
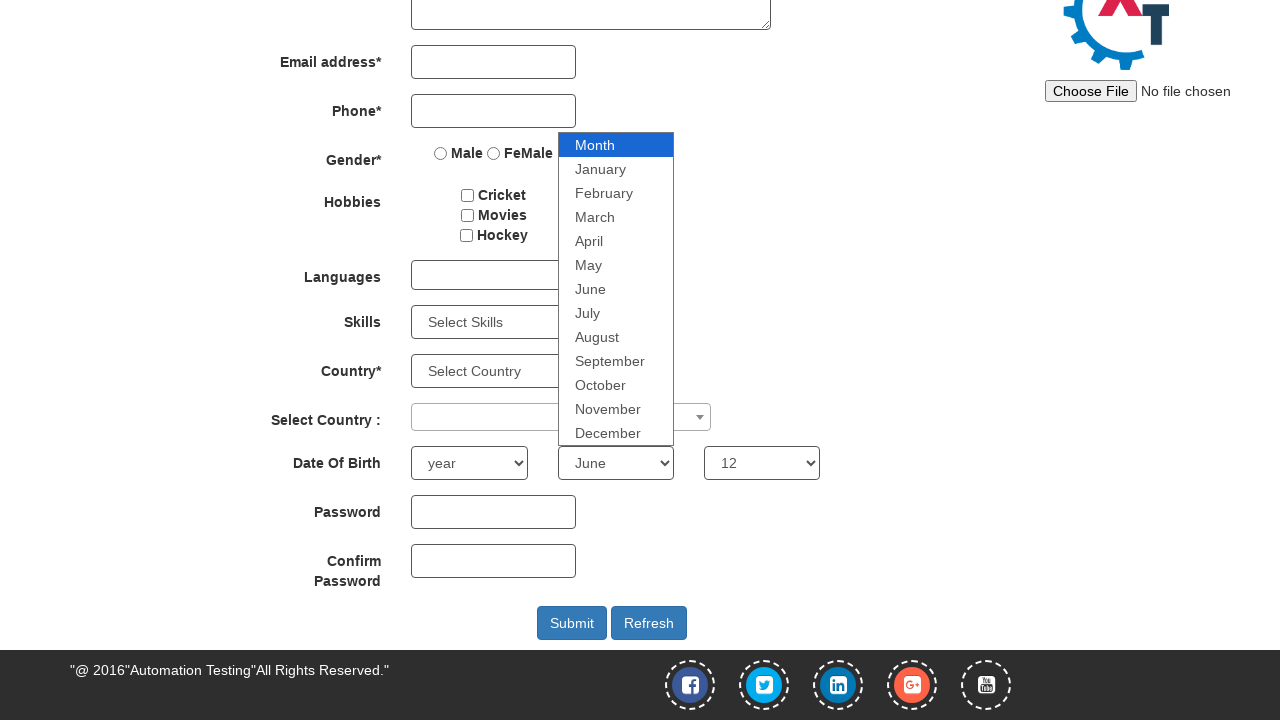

Clicked on year dropdown at (469, 463) on select#yearbox
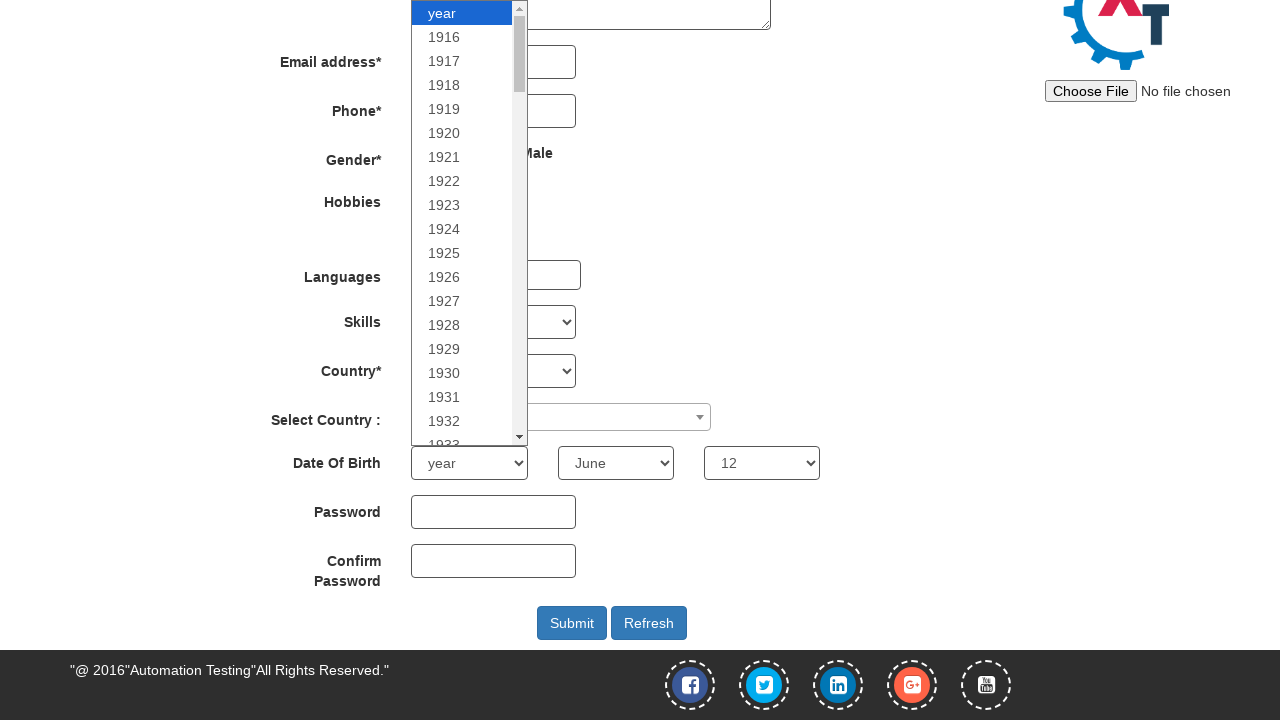

Selected year '2003' from dropdown on select#yearbox
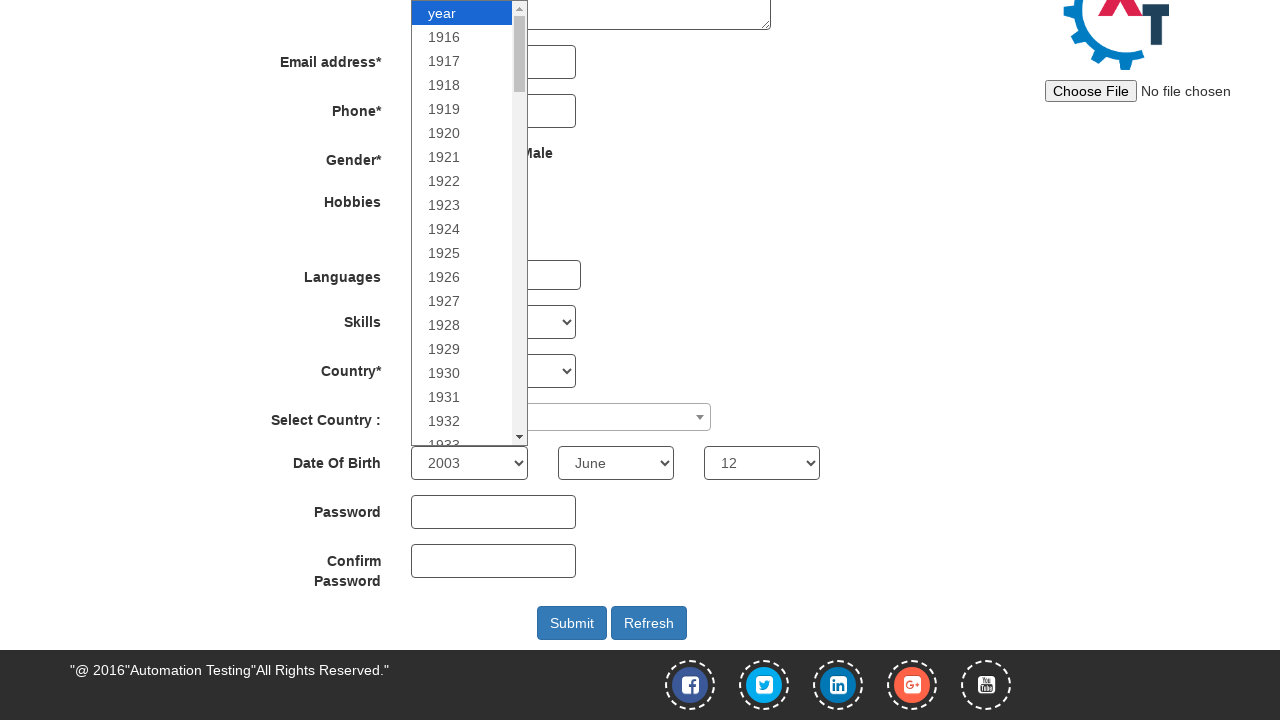

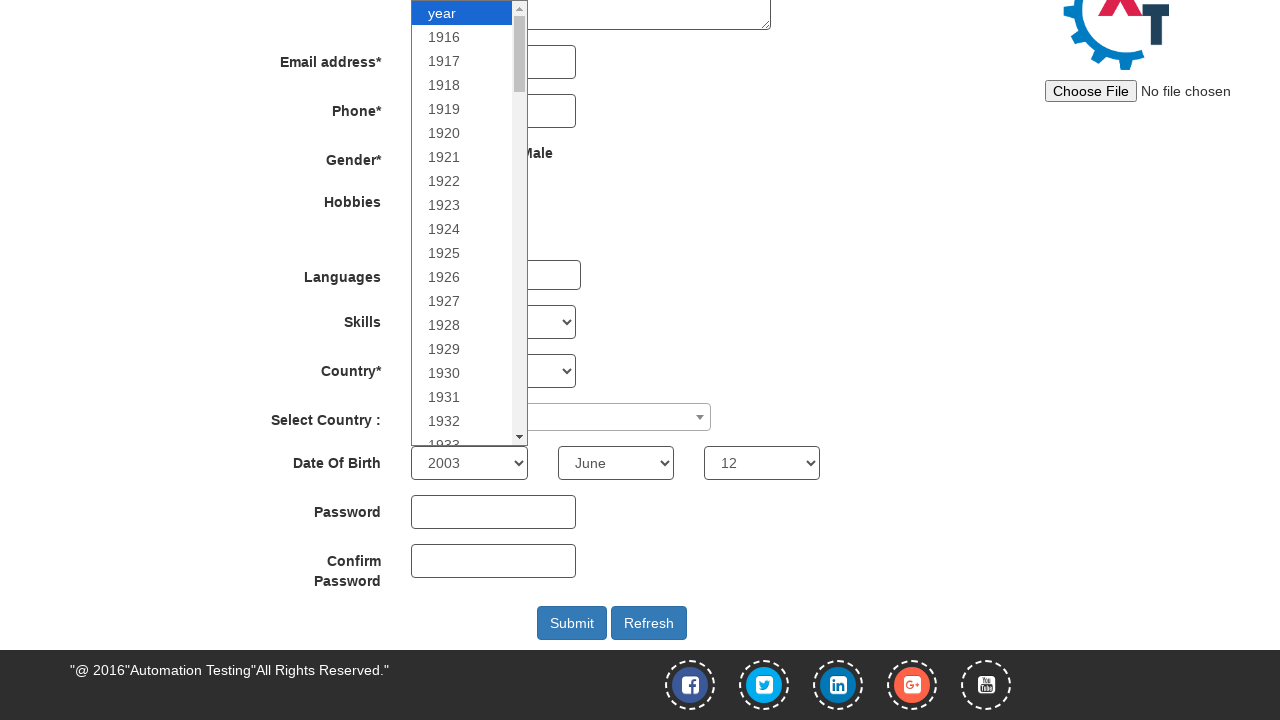